Tests dropdown/select element interactions by selecting options using three different methods: visible text, index, and value attribute, then verifies each selection.

Starting URL: https://v1.training-support.net/selenium/selects

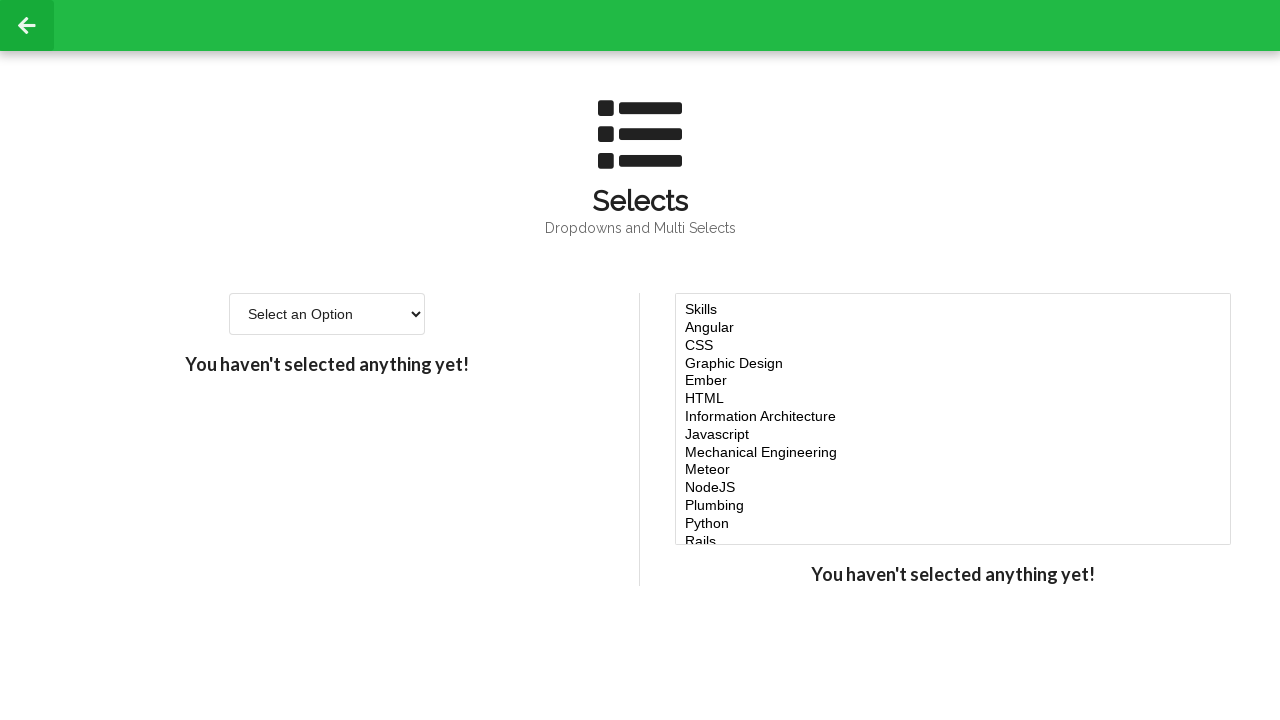

Selected 'Option 2' from dropdown by visible text on #single-select
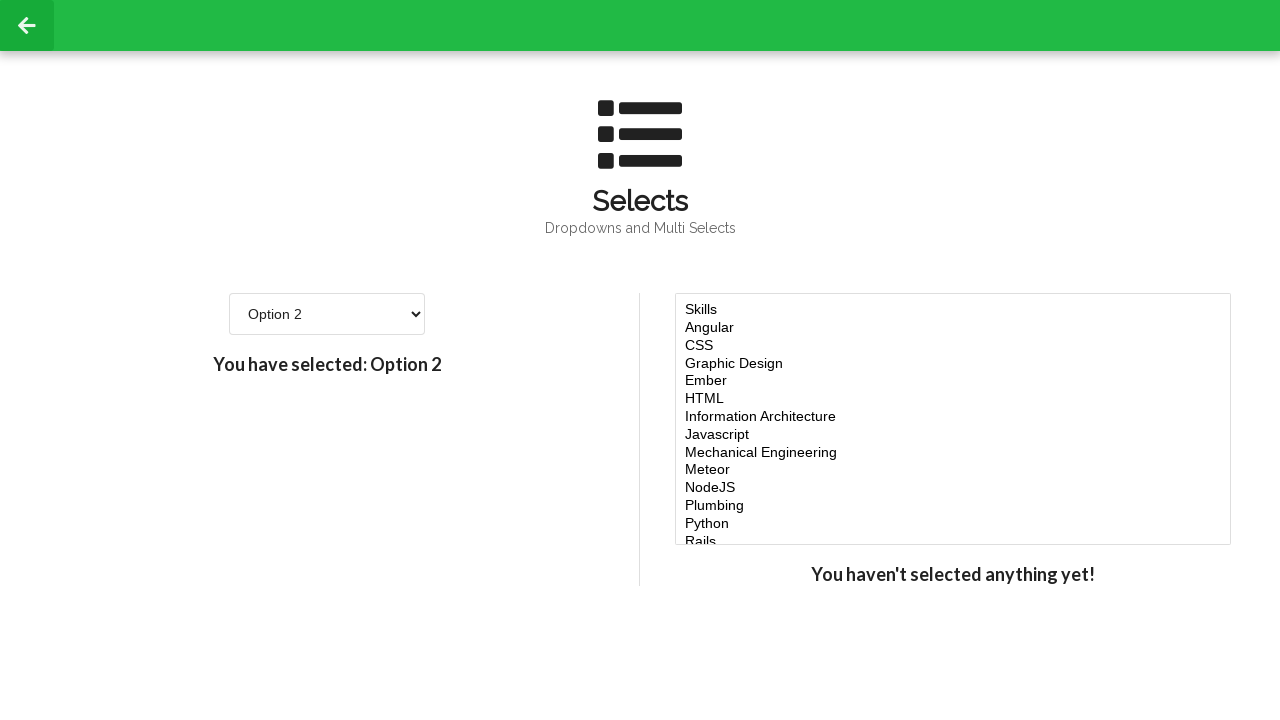

Verified first selection: Option 2
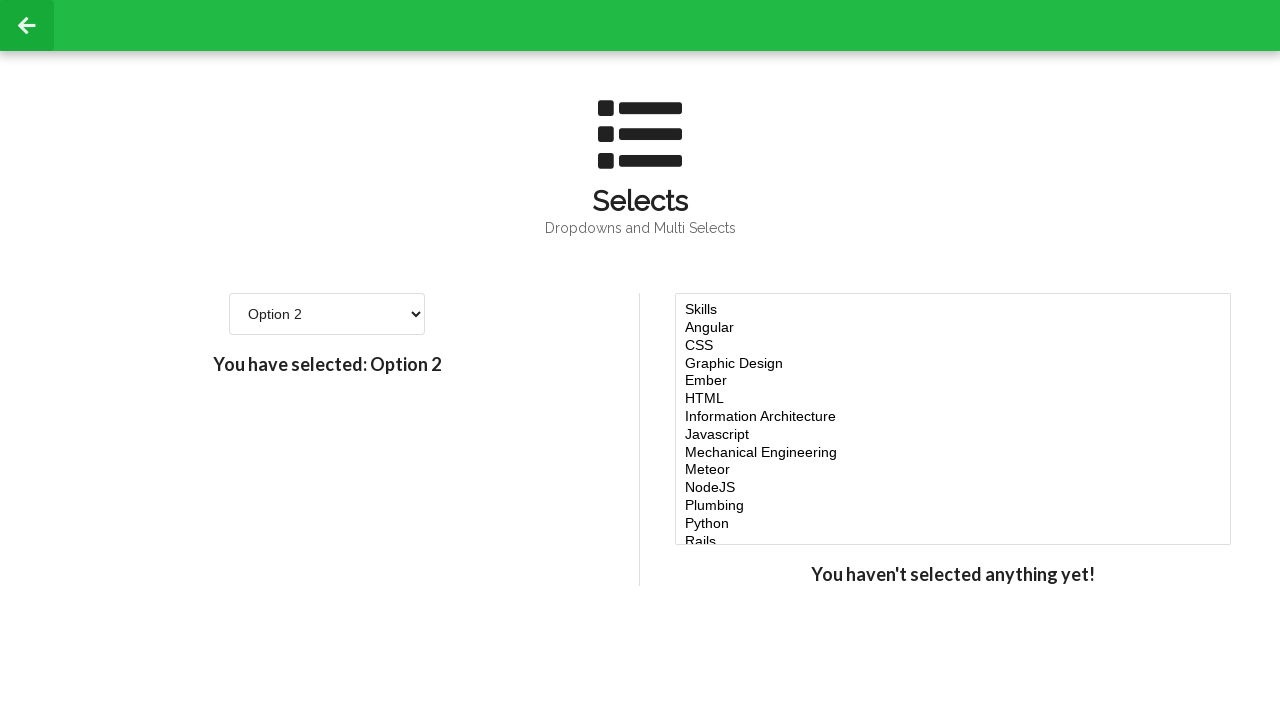

Selected option at index 3 (4th option) from dropdown on #single-select
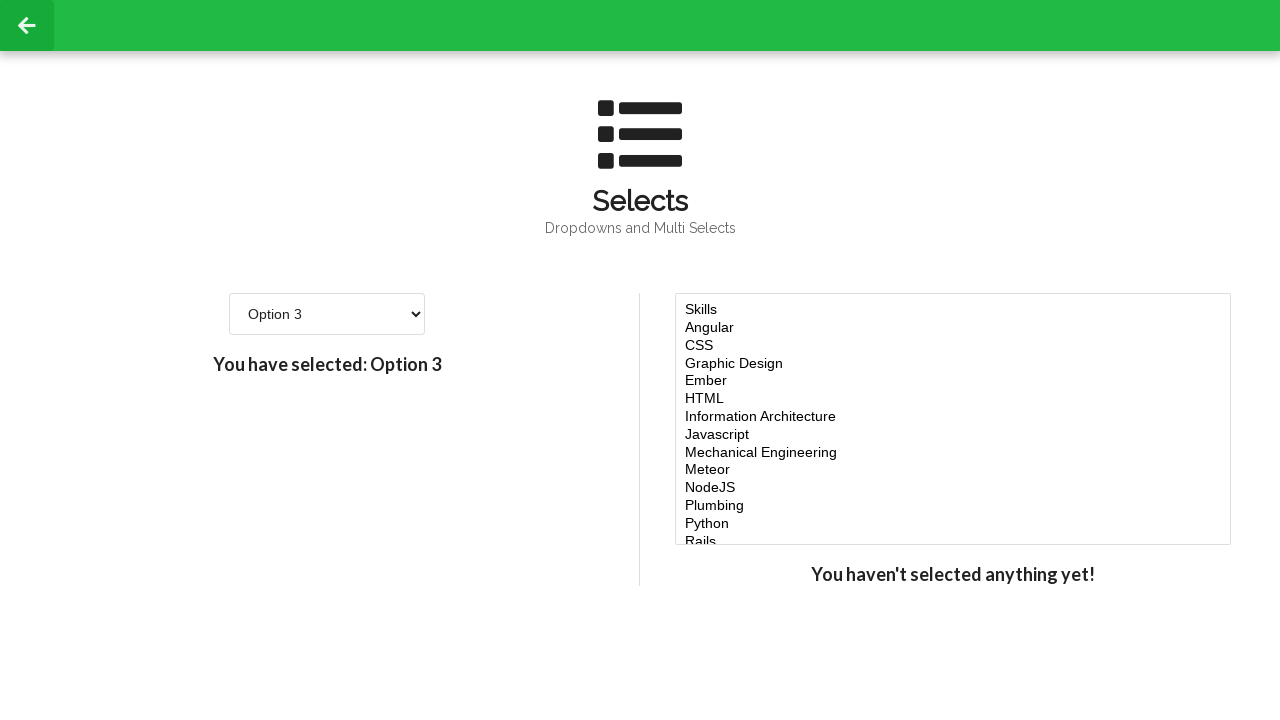

Verified second selection: Option 3
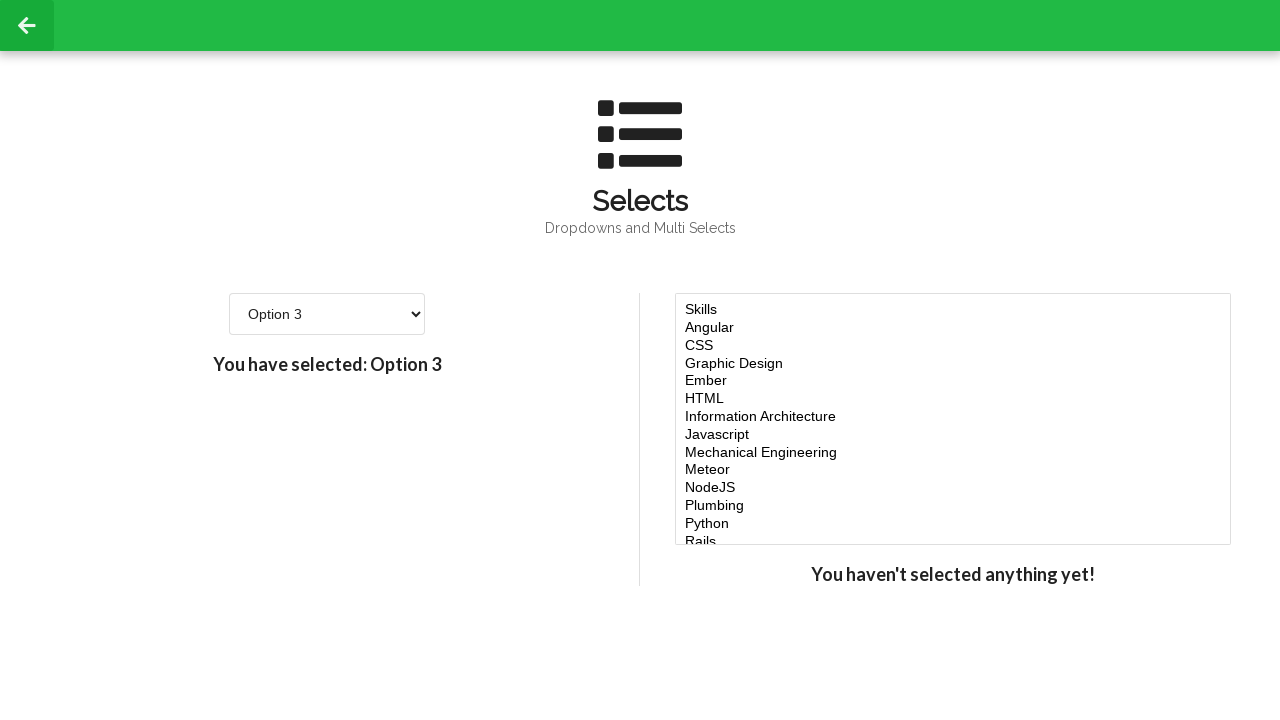

Selected option with value '4' from dropdown on #single-select
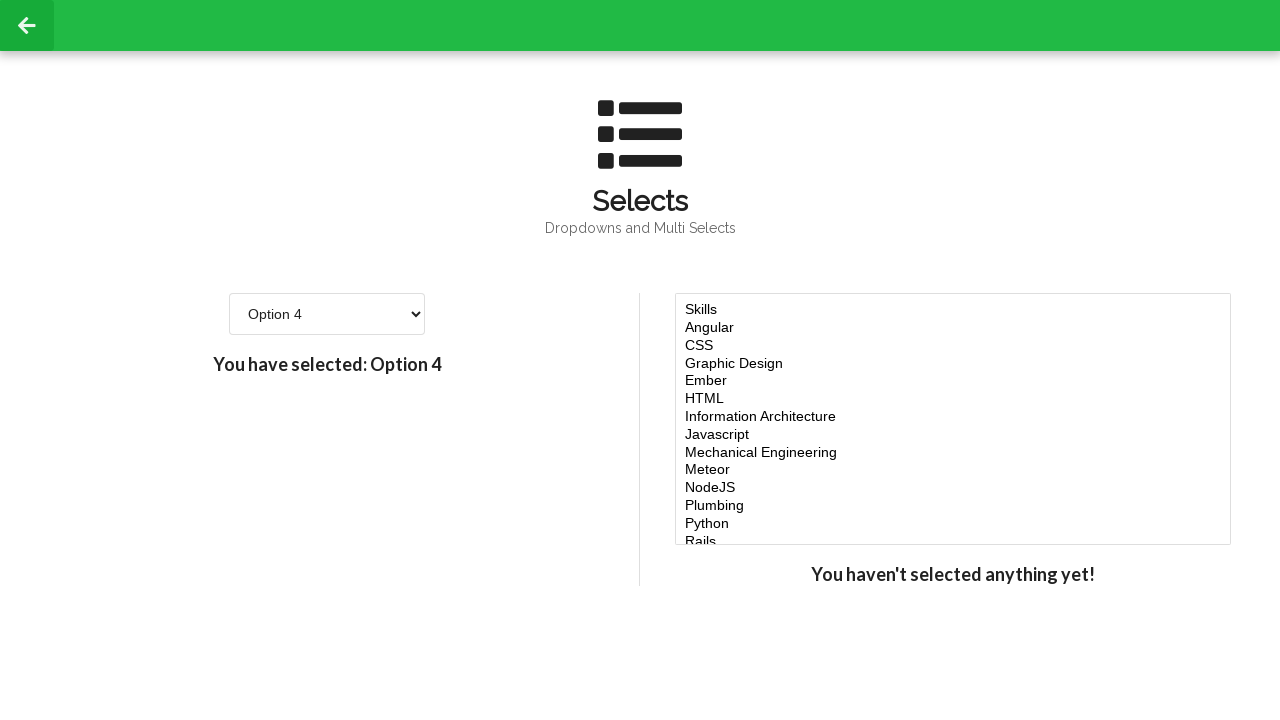

Verified third selection: Option 4
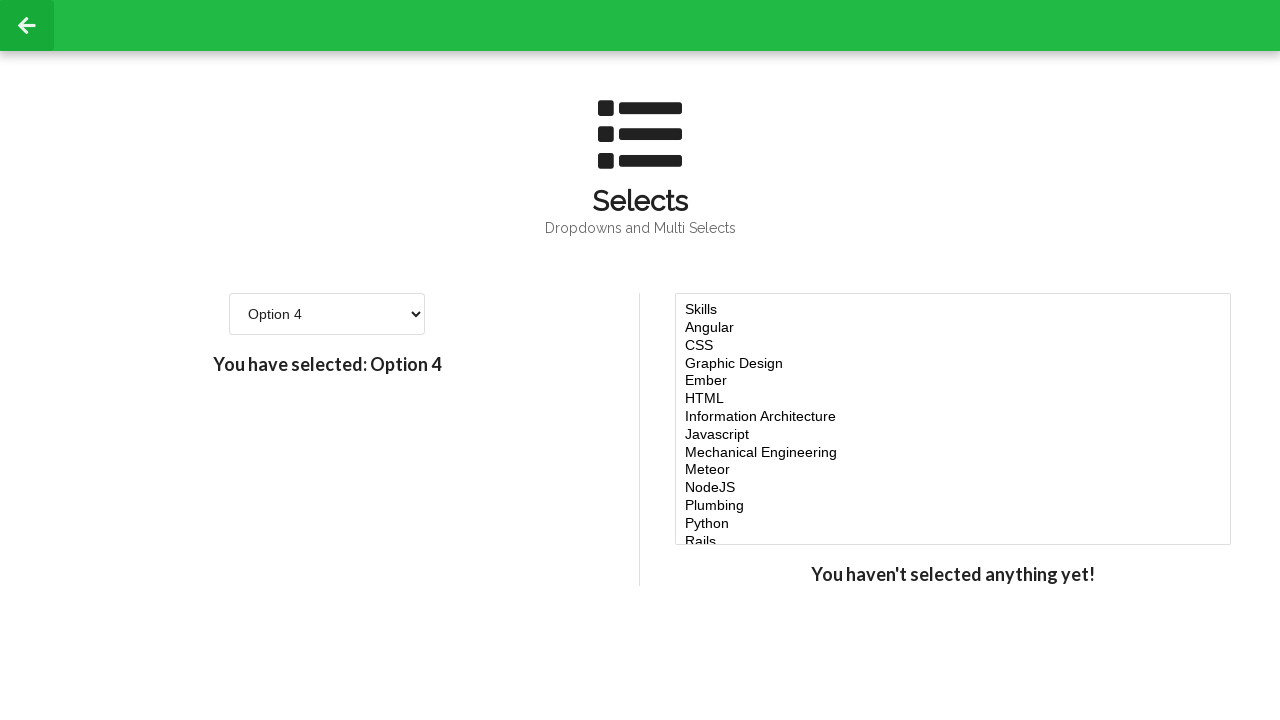

Retrieved all dropdown options: 7 options found
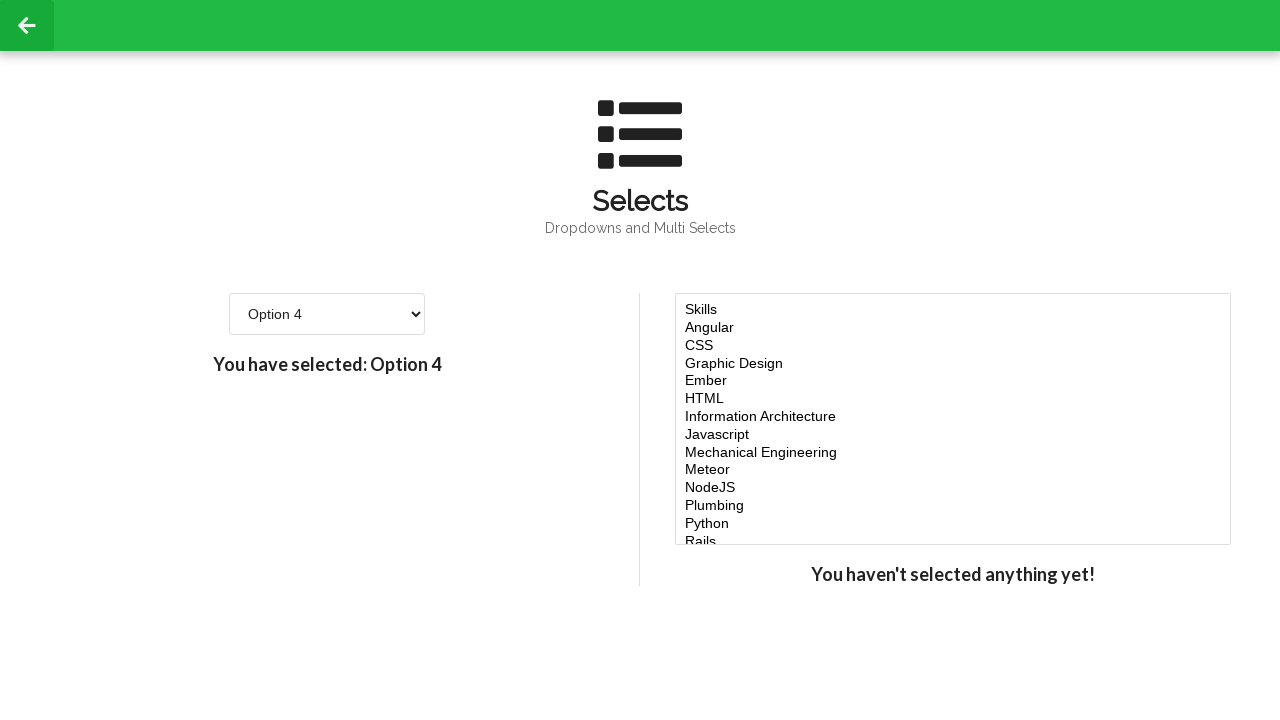

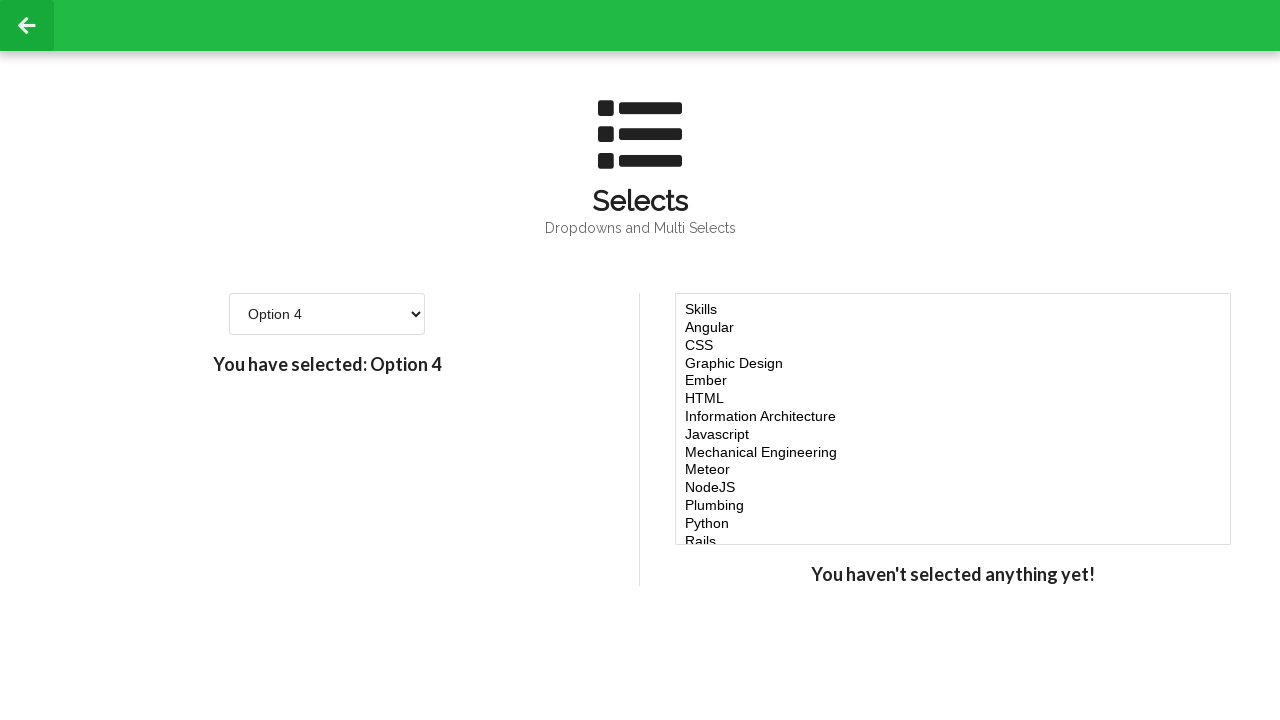